Tests autocomplete functionality by typing "UNI" and selecting "United States Minor Outlying Islands" from the dropdown suggestions using keyboard navigation

Starting URL: https://www.rahulshettyacademy.com/AutomationPractice

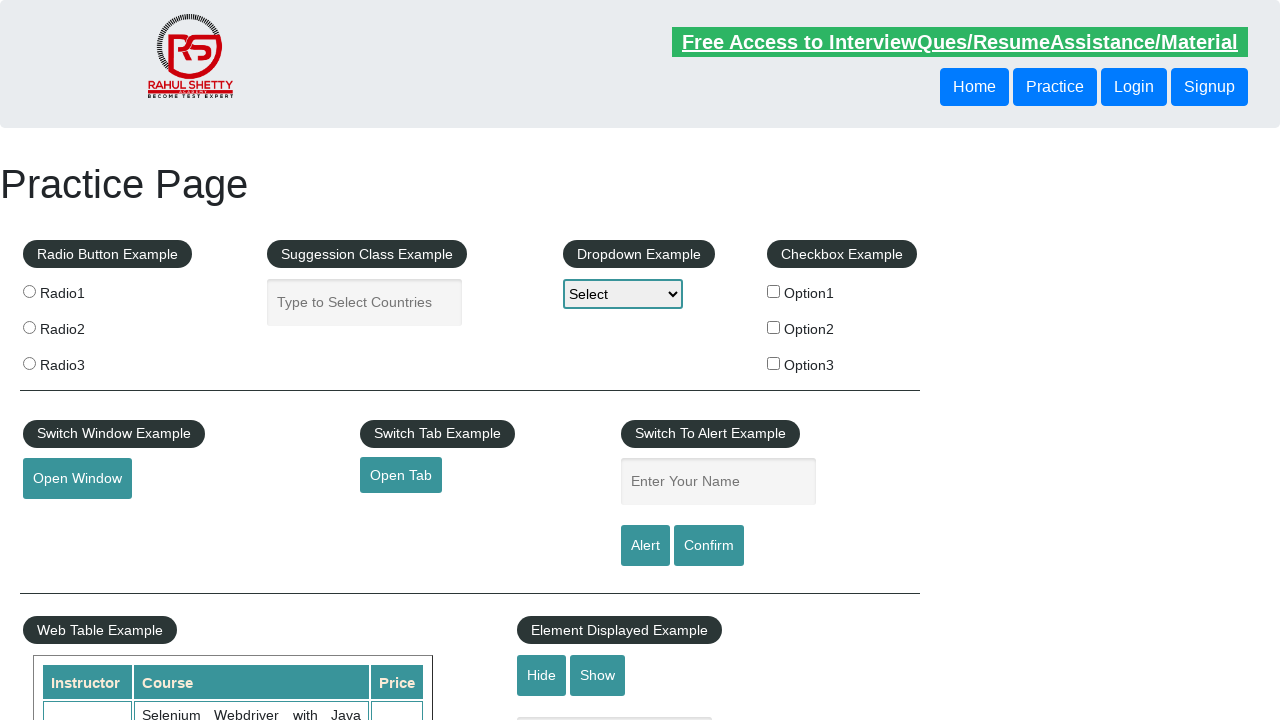

Typed 'UNI' in autocomplete field on #autocomplete
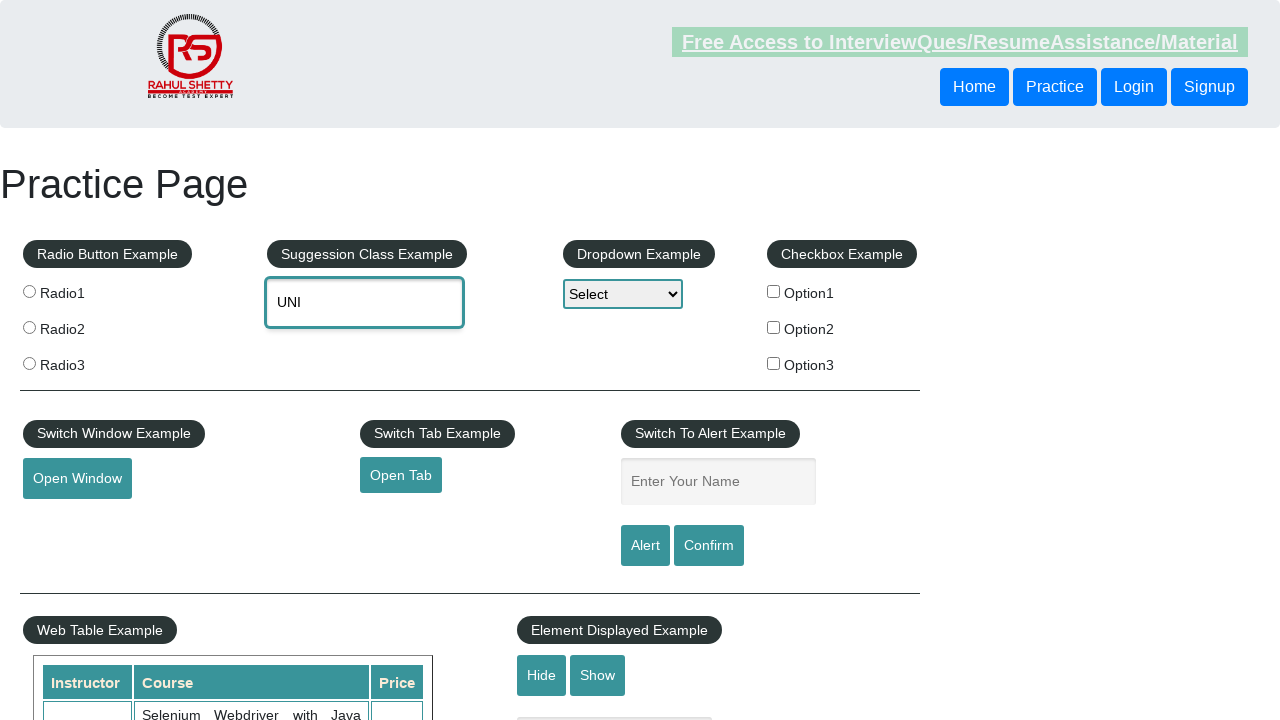

Pressed ArrowDown to start dropdown navigation on #autocomplete
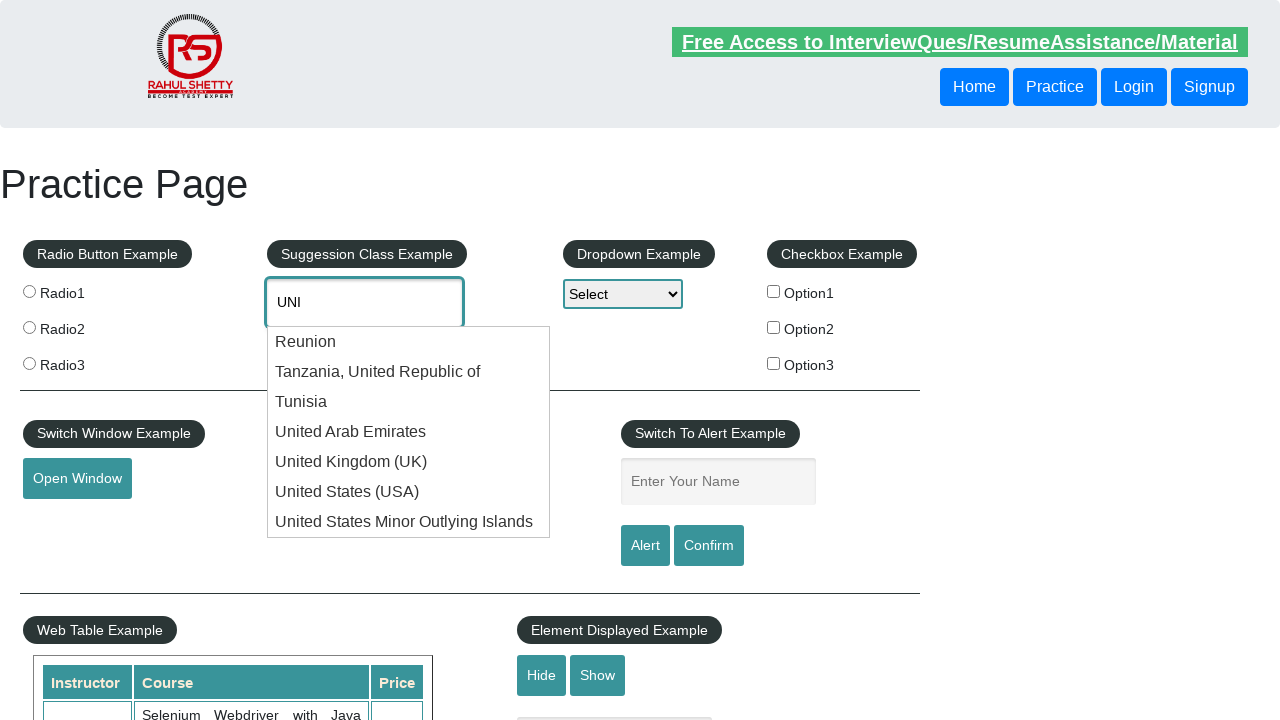

Retrieved current autocomplete value: UNI
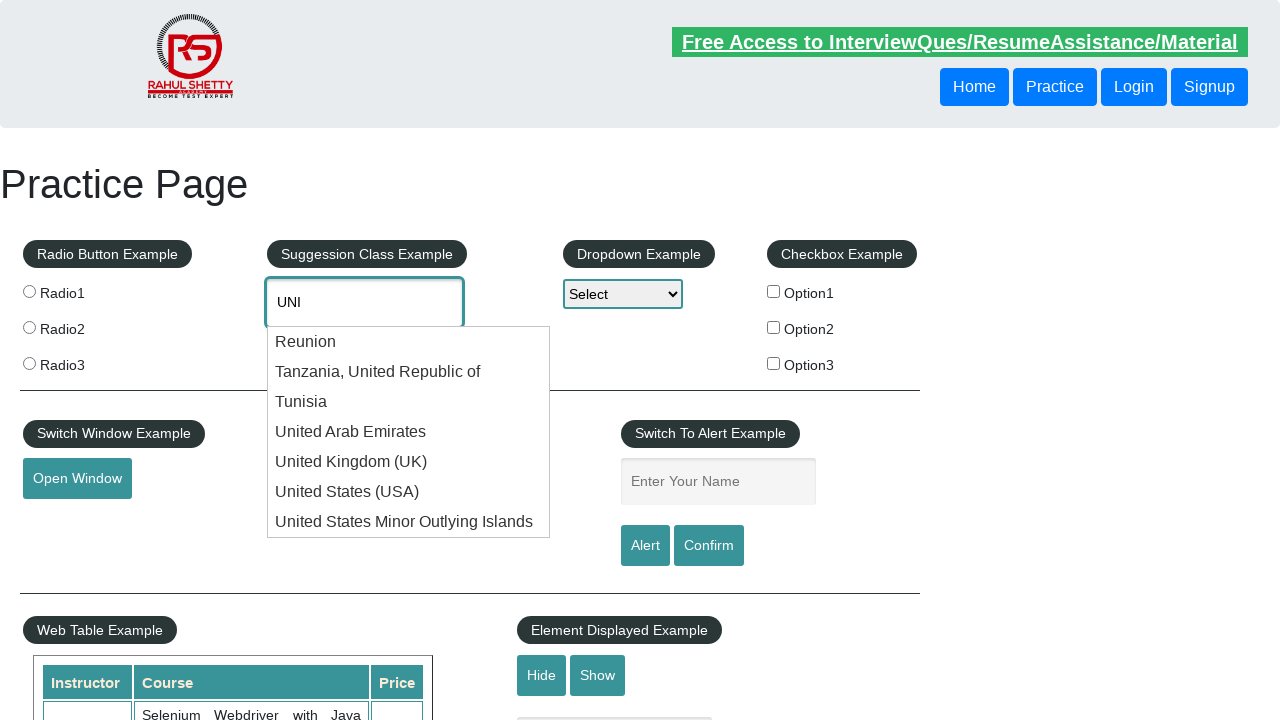

Pressed ArrowDown to navigate to next dropdown option on #autocomplete
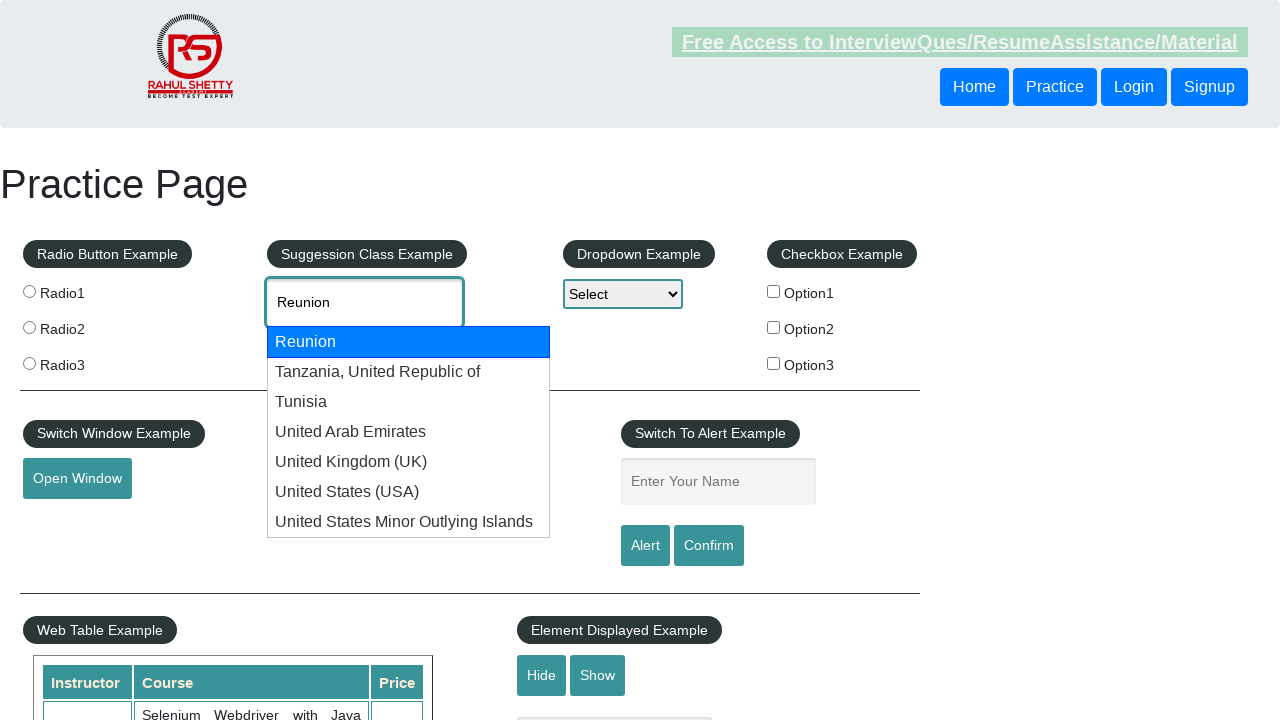

Retrieved current autocomplete value: Reunion
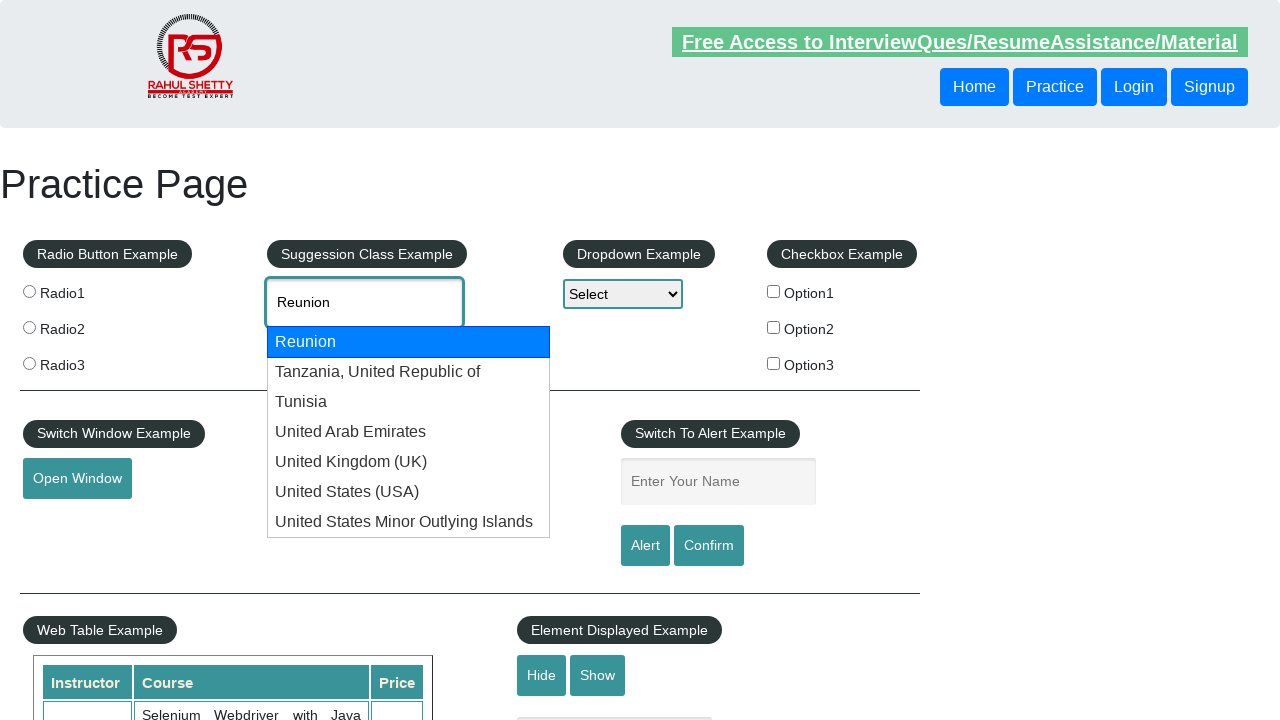

Pressed ArrowDown to navigate to next dropdown option on #autocomplete
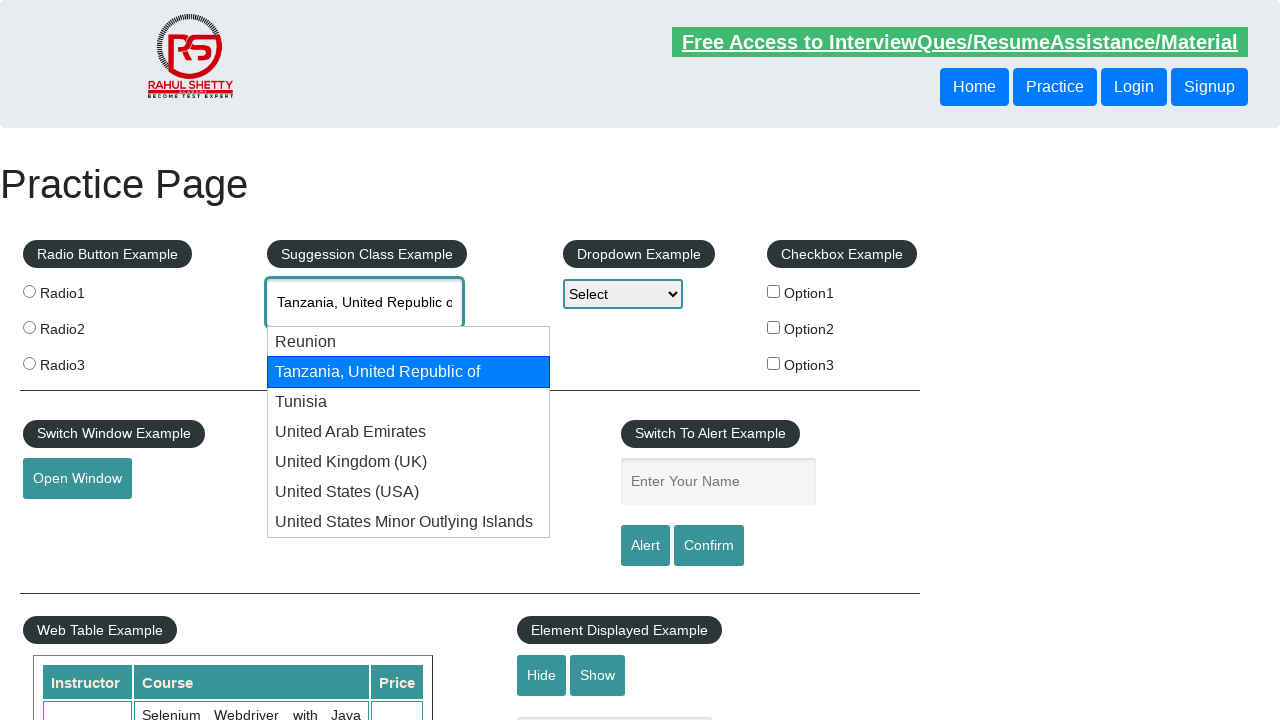

Retrieved current autocomplete value: Tanzania, United Republic of
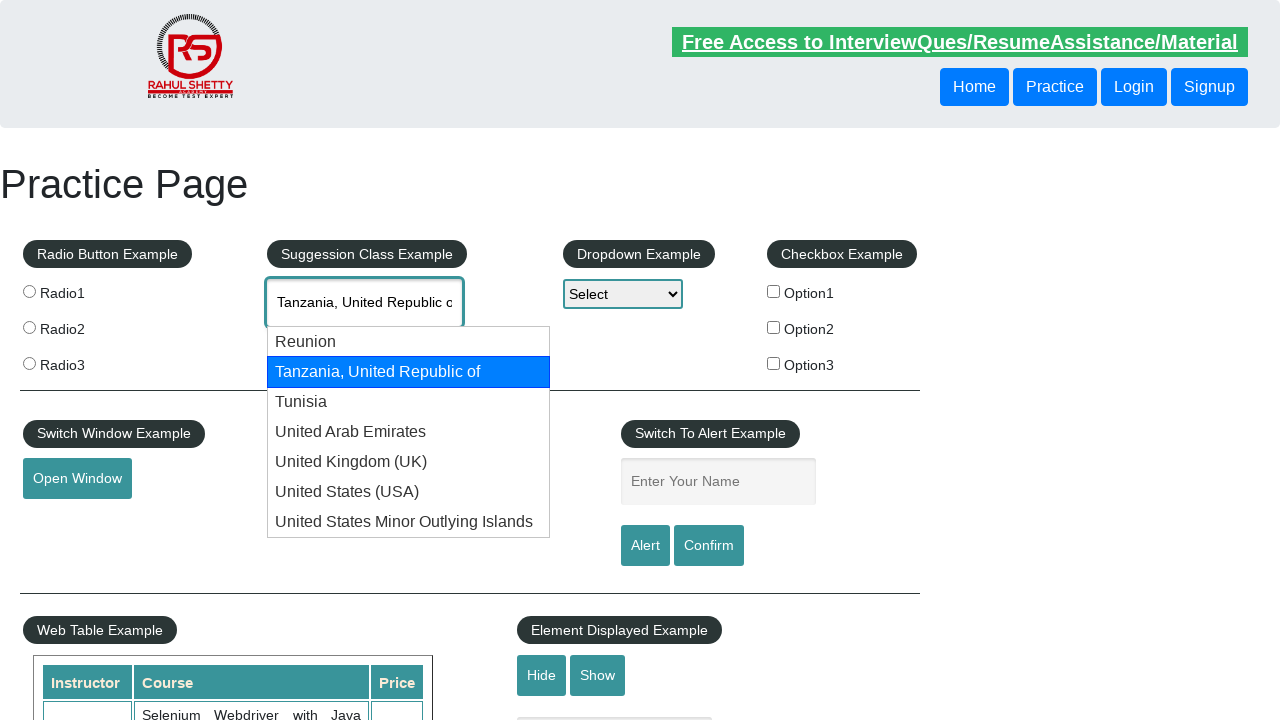

Pressed ArrowDown to navigate to next dropdown option on #autocomplete
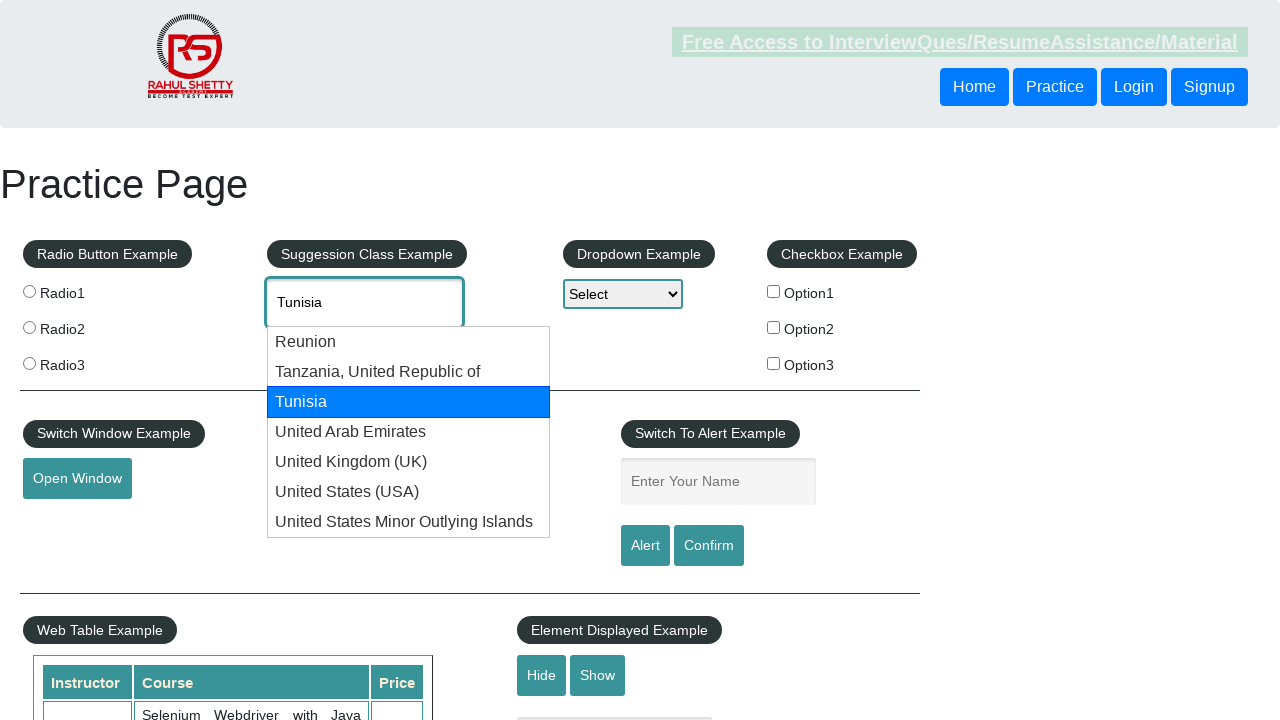

Retrieved current autocomplete value: Tunisia
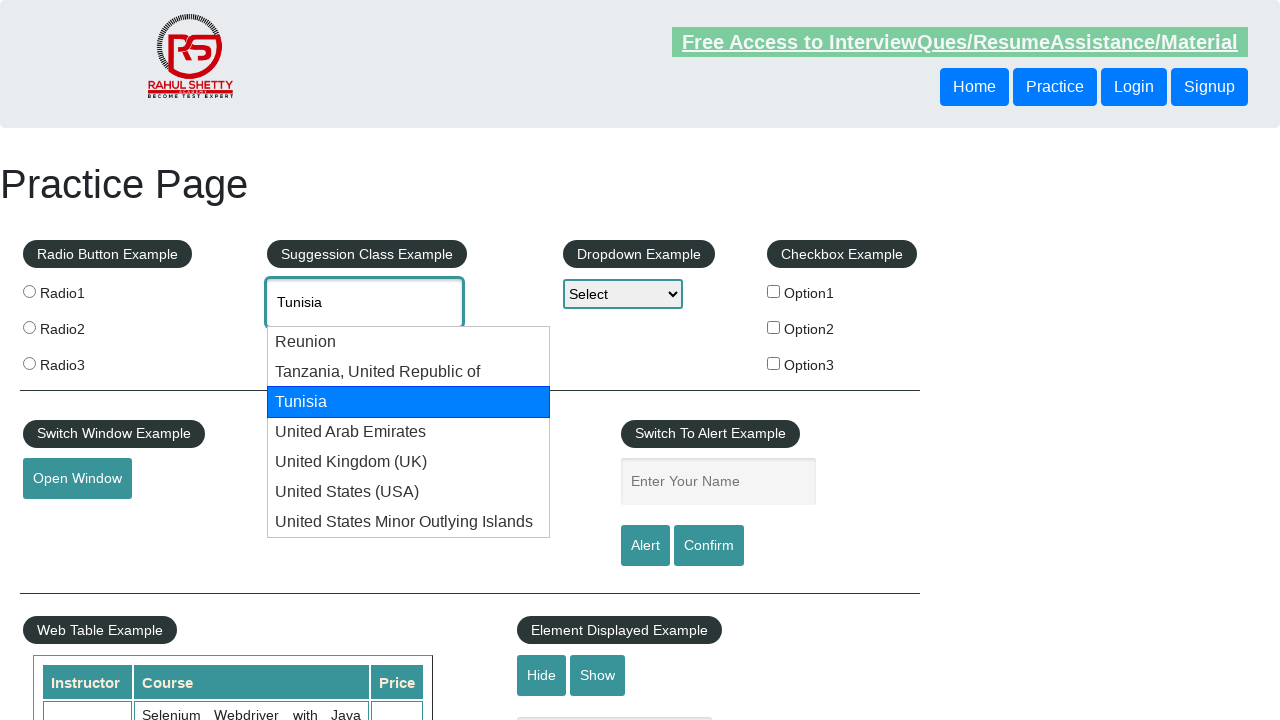

Pressed ArrowDown to navigate to next dropdown option on #autocomplete
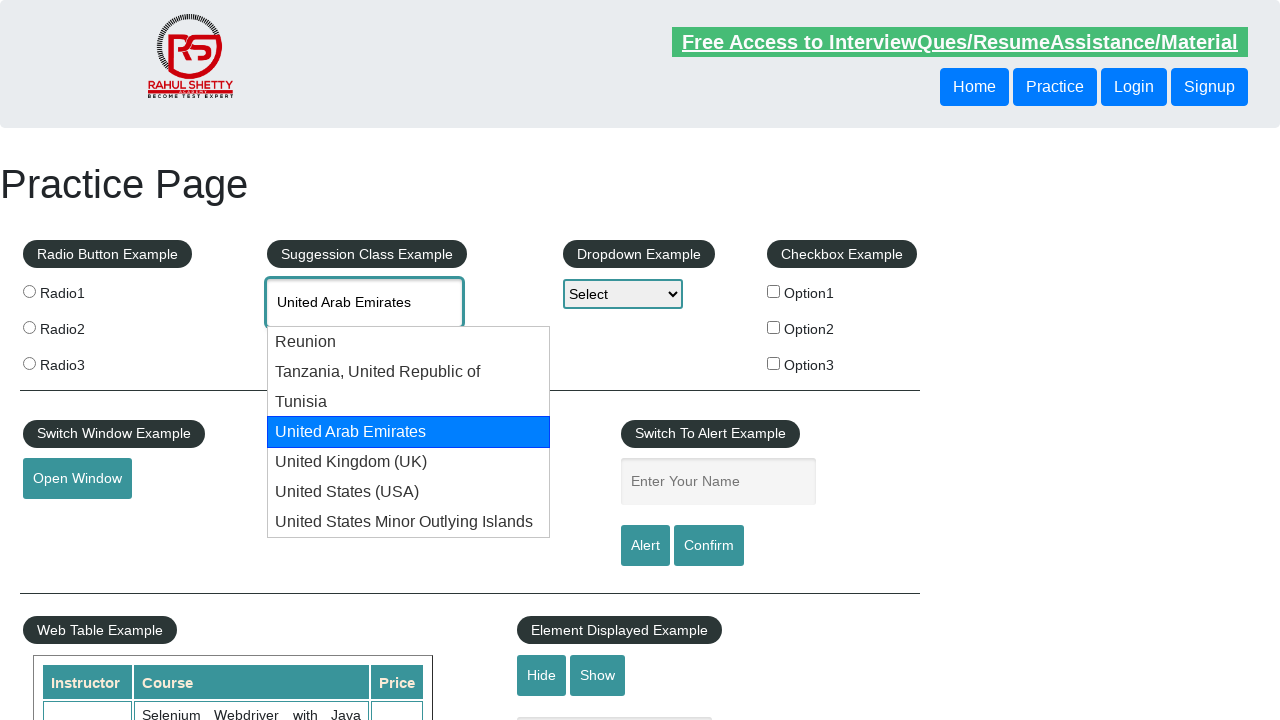

Retrieved current autocomplete value: United Arab Emirates
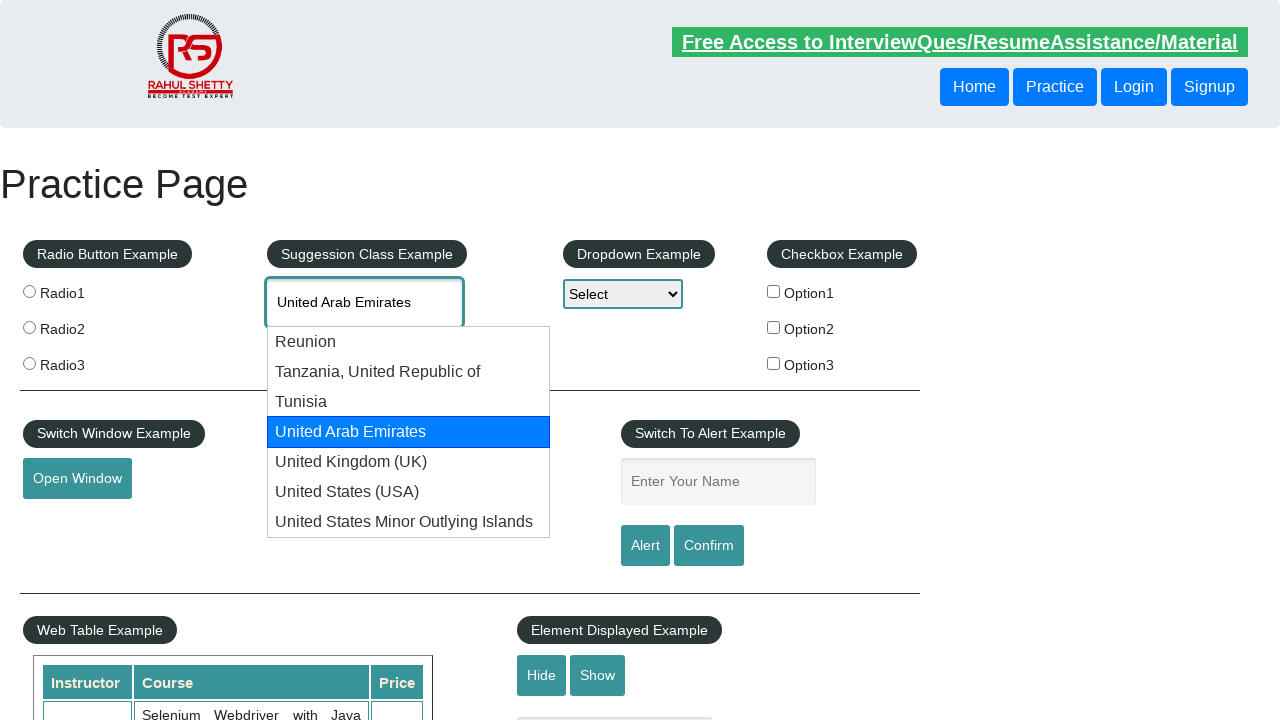

Pressed ArrowDown to navigate to next dropdown option on #autocomplete
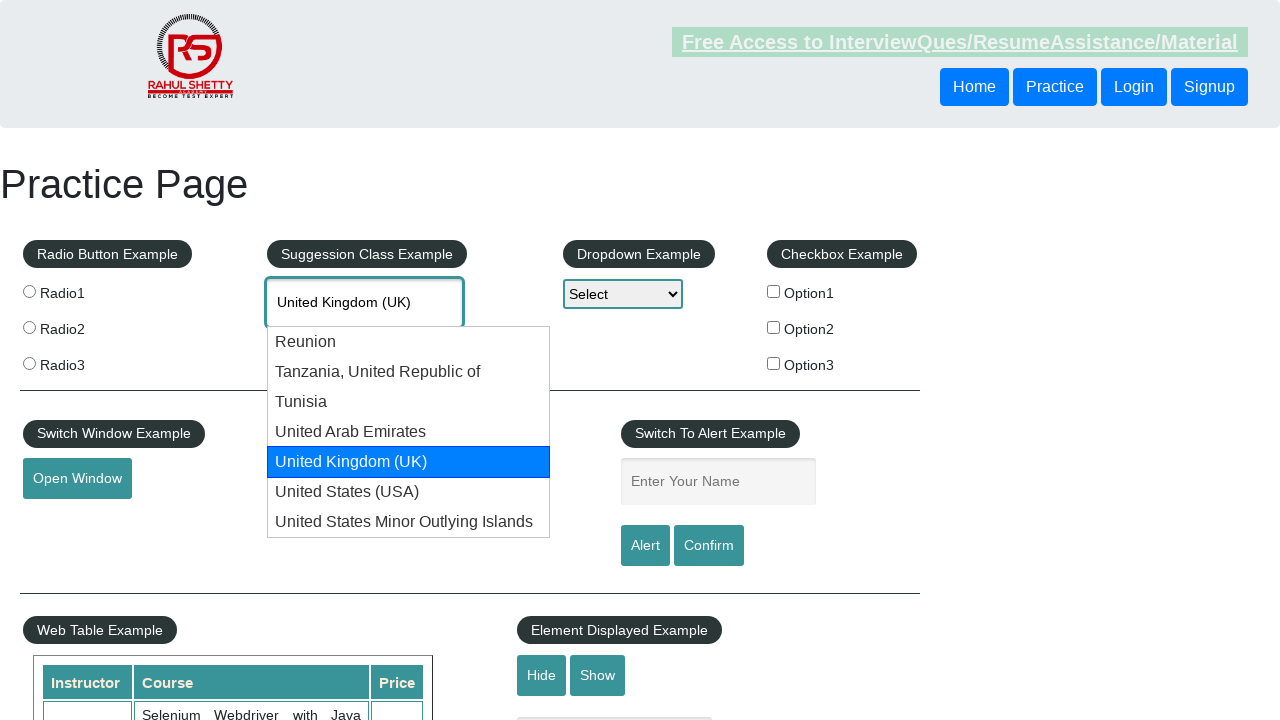

Retrieved current autocomplete value: United Kingdom (UK)
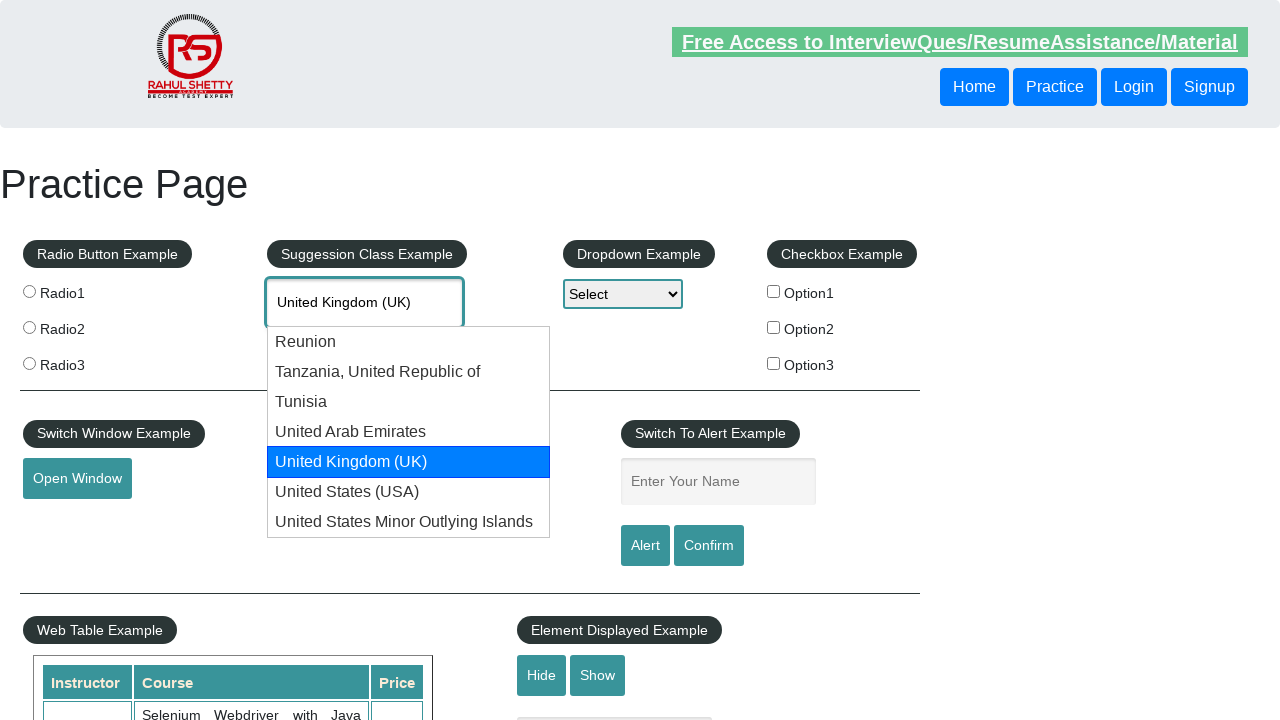

Pressed ArrowDown to navigate to next dropdown option on #autocomplete
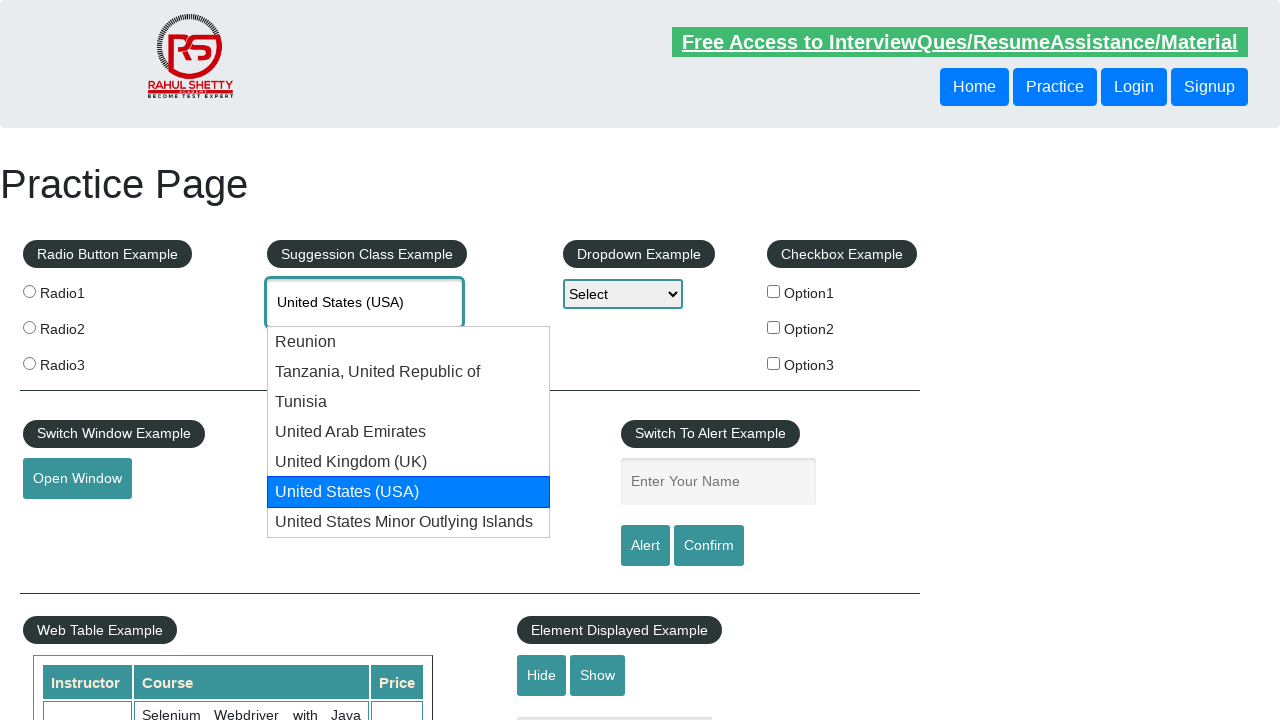

Retrieved current autocomplete value: United States (USA)
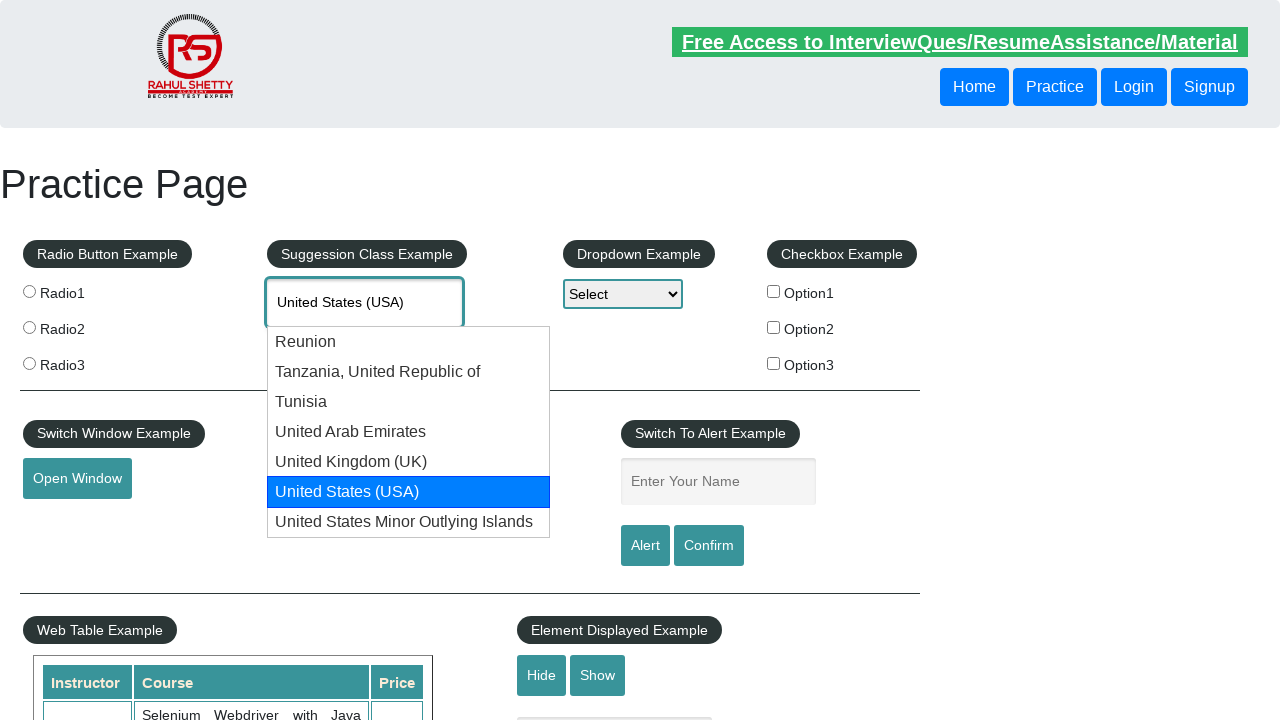

Pressed ArrowDown to navigate to next dropdown option on #autocomplete
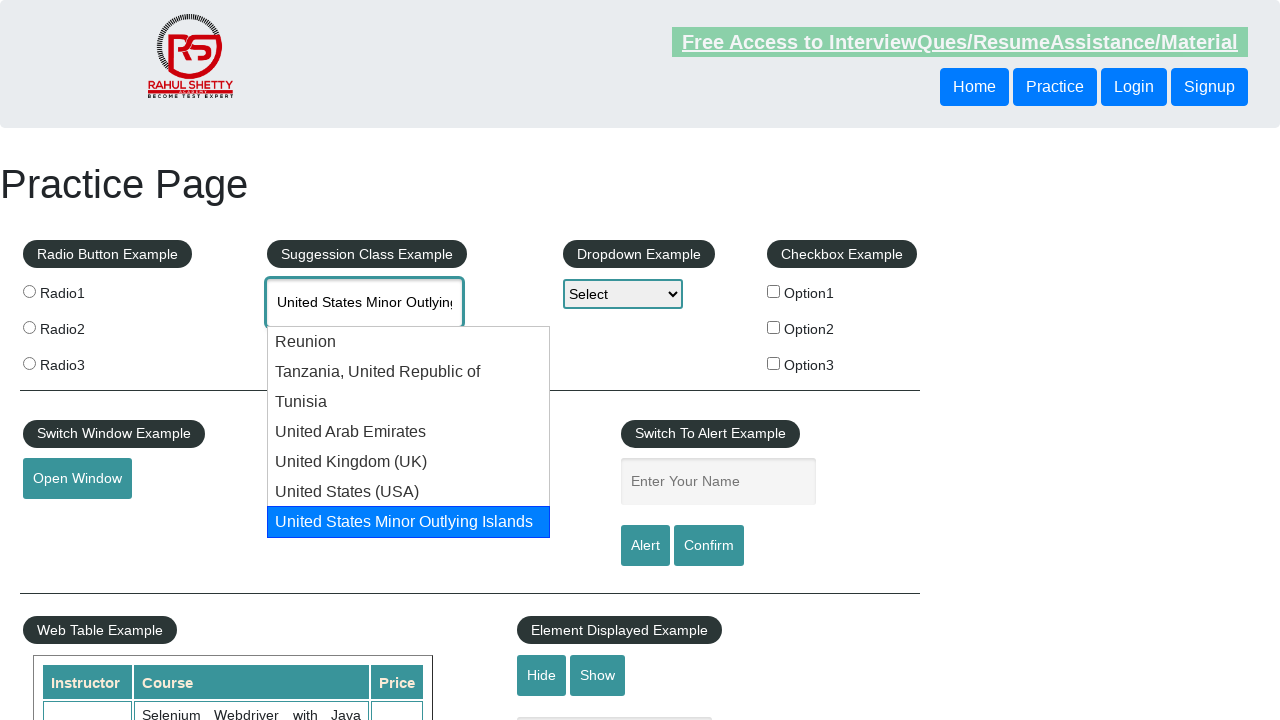

Retrieved current autocomplete value: United States Minor Outlying Islands
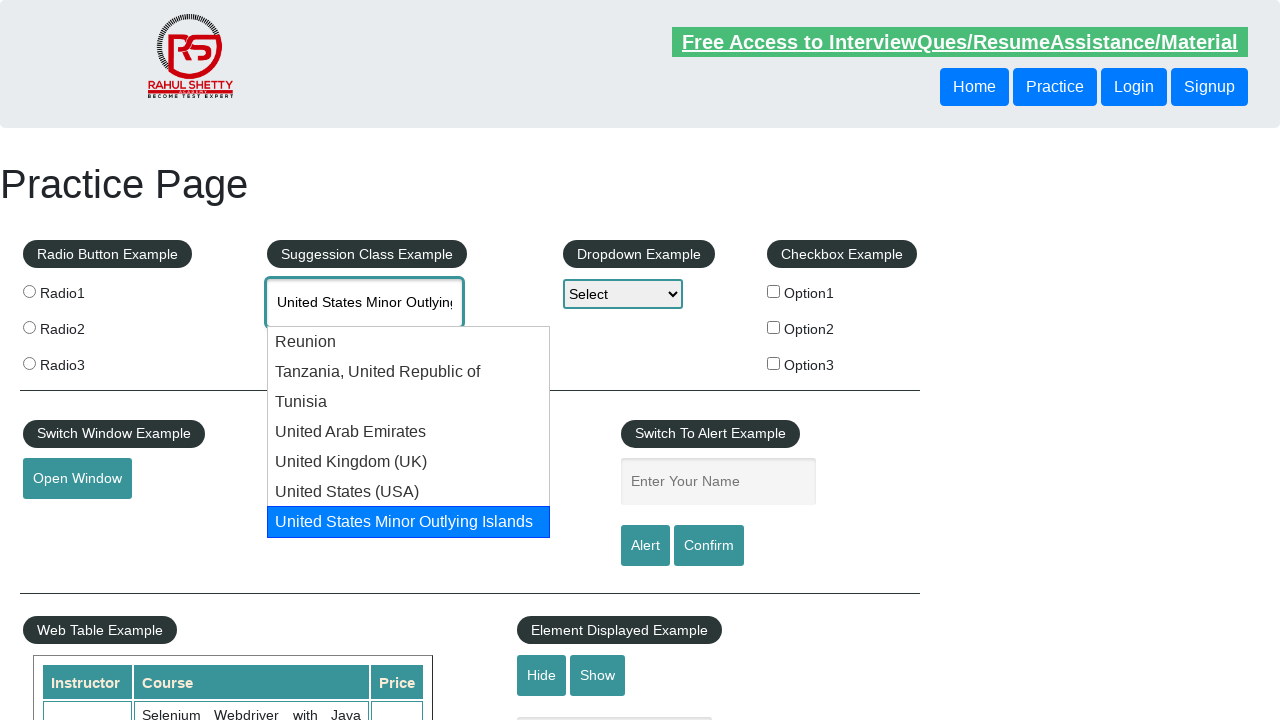

Pressed Enter to select 'United States Minor Outlying Islands' on #autocomplete
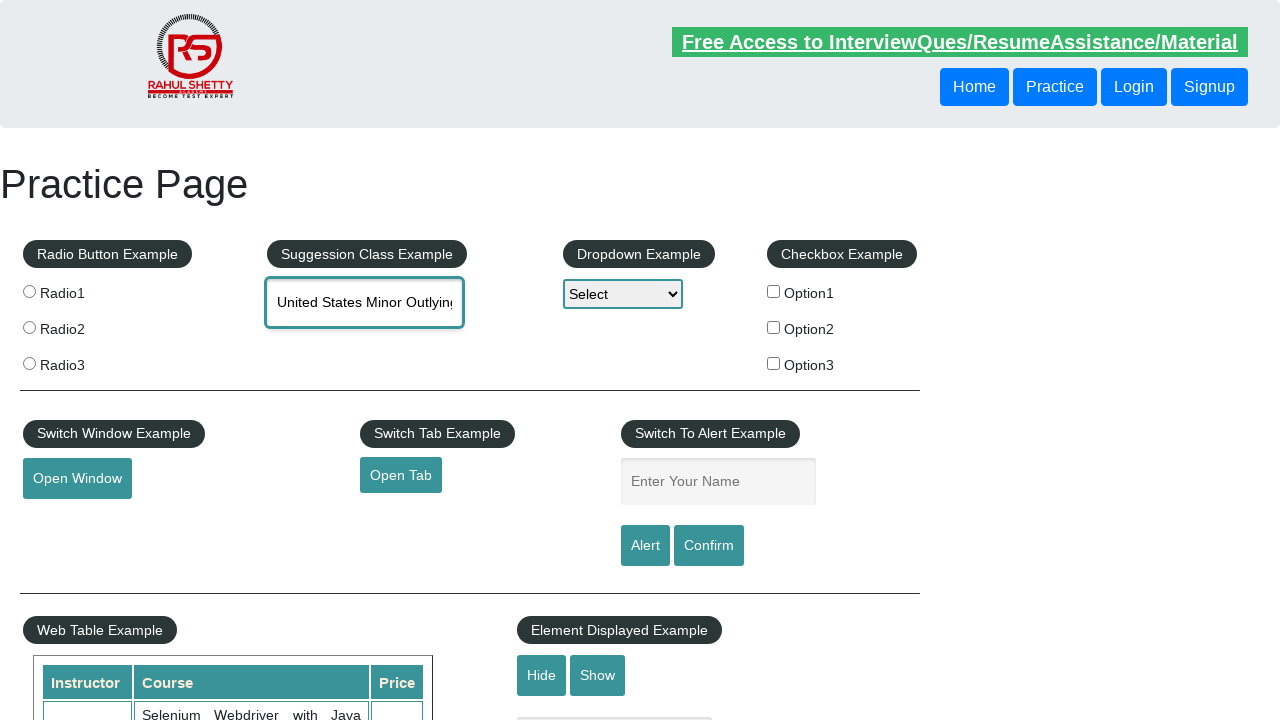

Verified selected value: United States Minor Outlying Islands
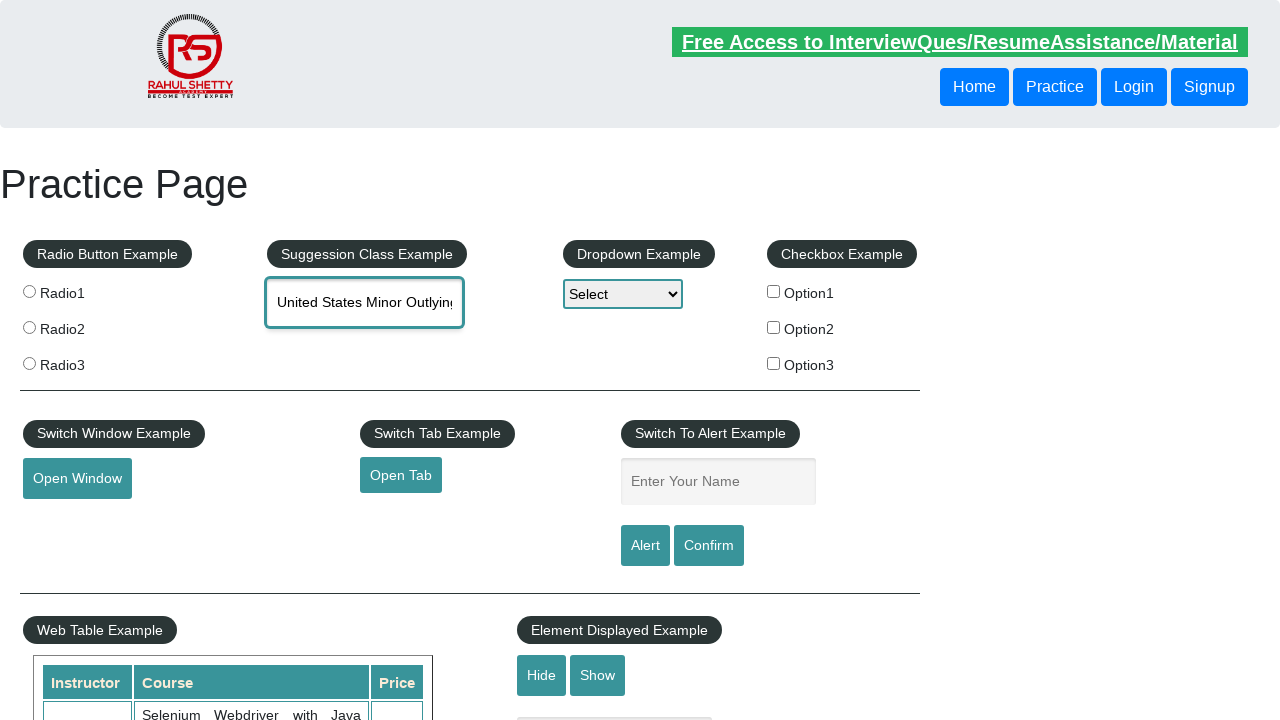

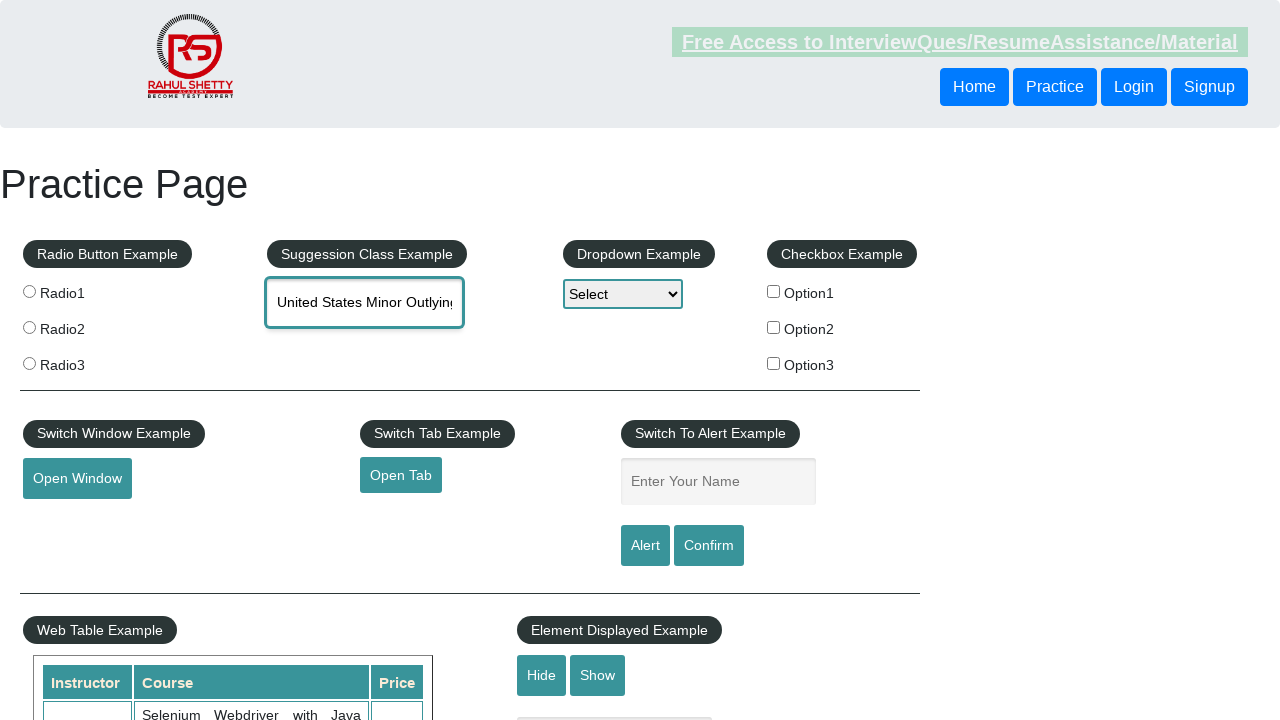